Tests autocomplete functionality by typing a partial search term "ind" into an autocomplete field and navigating through suggestions using arrow keys

Starting URL: http://qaclickacademy.com/practice.php

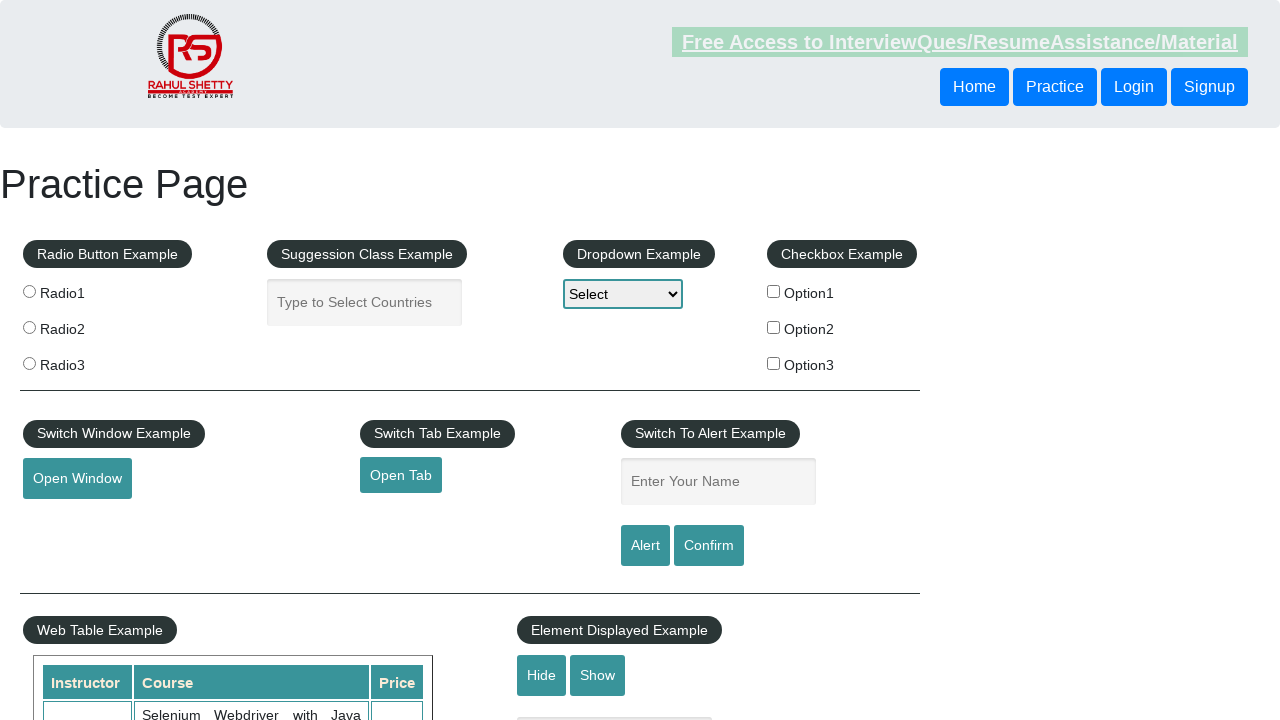

Typed 'ind' into autocomplete field on #autocomplete
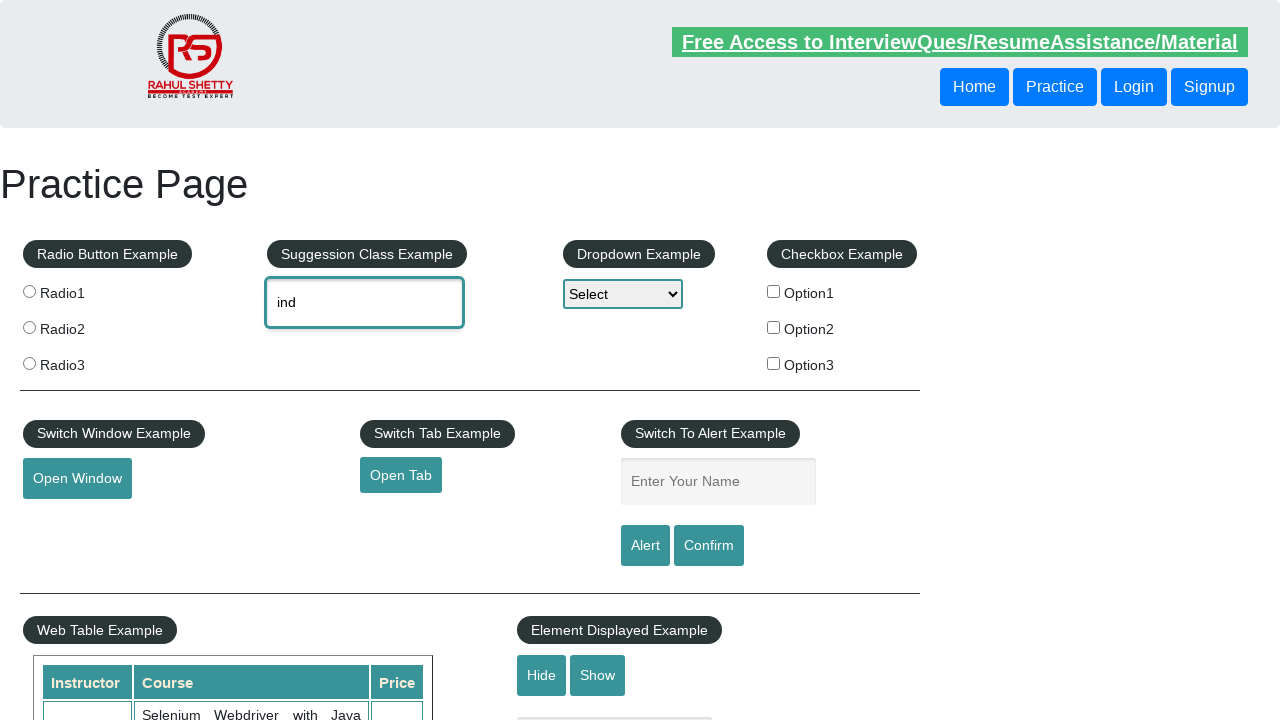

Waited 3 seconds for autocomplete suggestions to appear
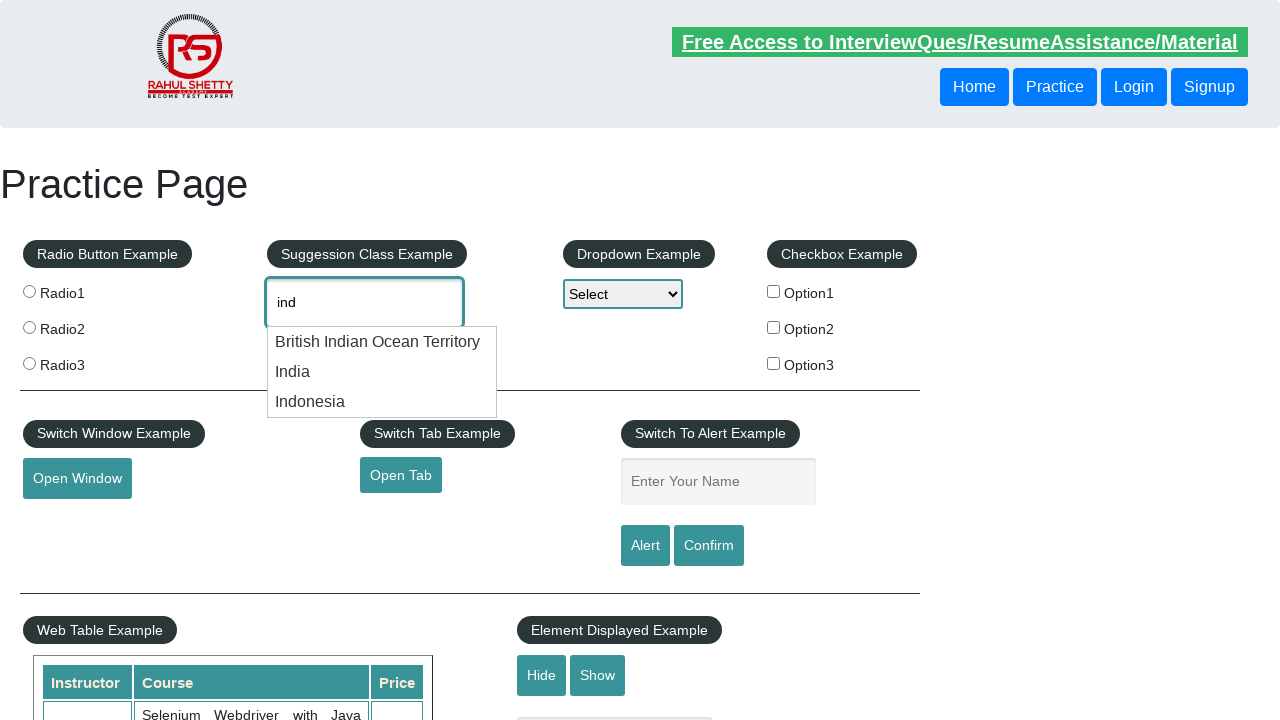

Pressed DOWN arrow key once to navigate suggestions on #autocomplete
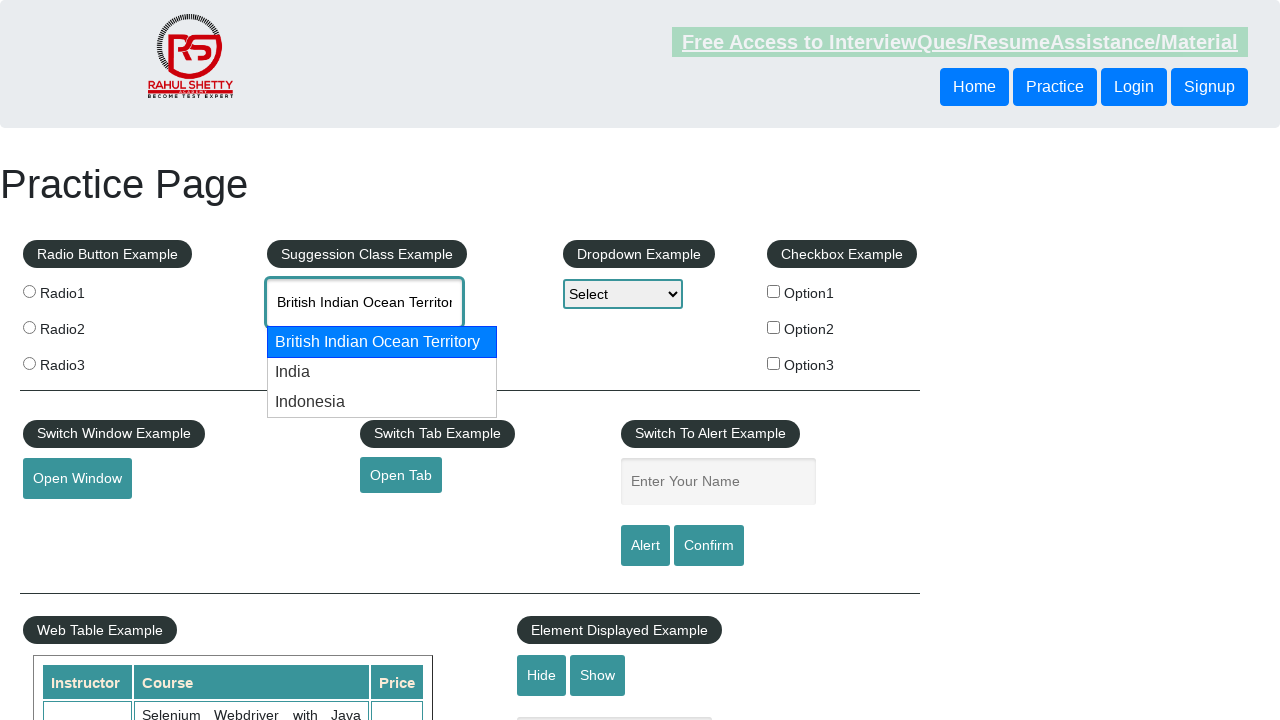

Pressed DOWN arrow key second time to navigate suggestions on #autocomplete
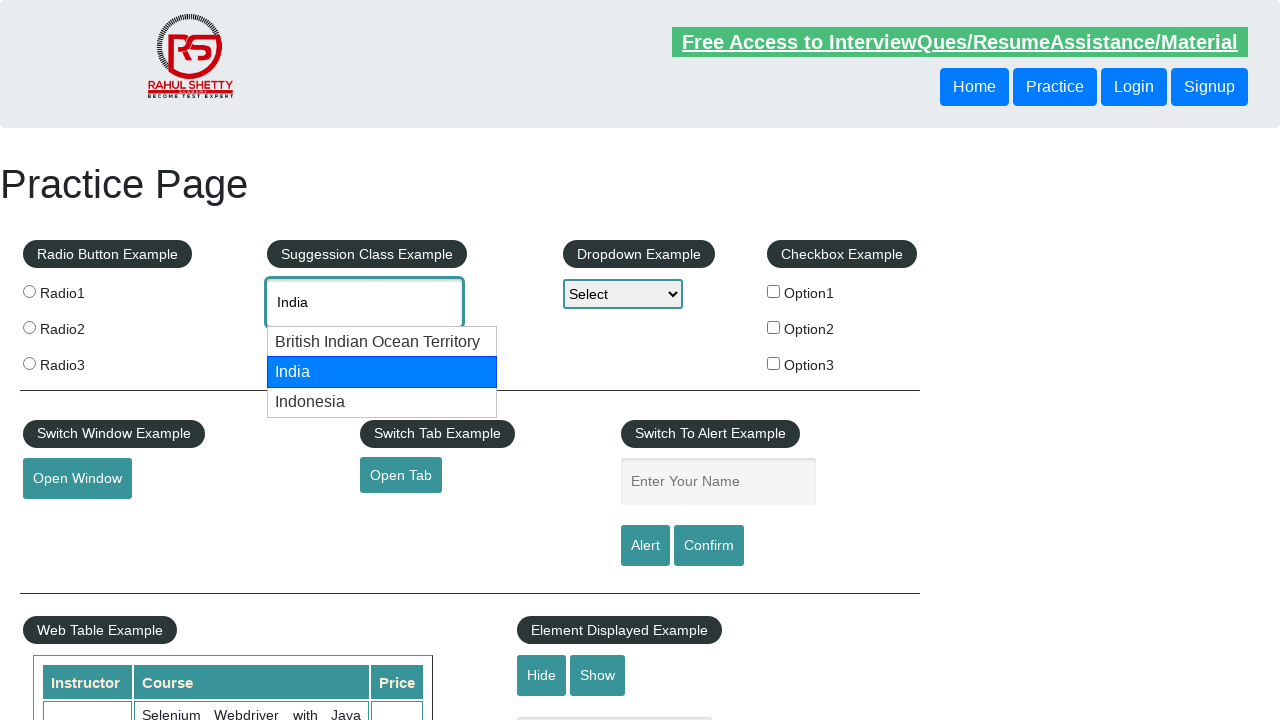

Verified autocomplete field has value with length greater than 3 characters
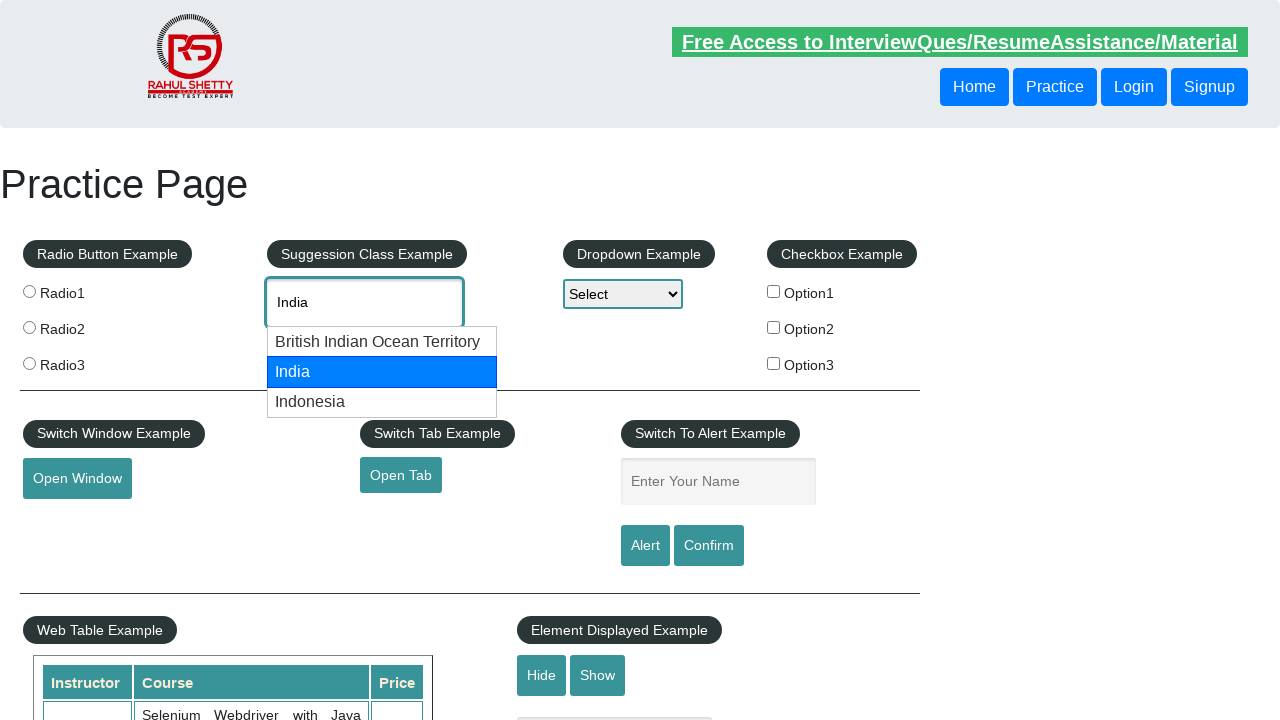

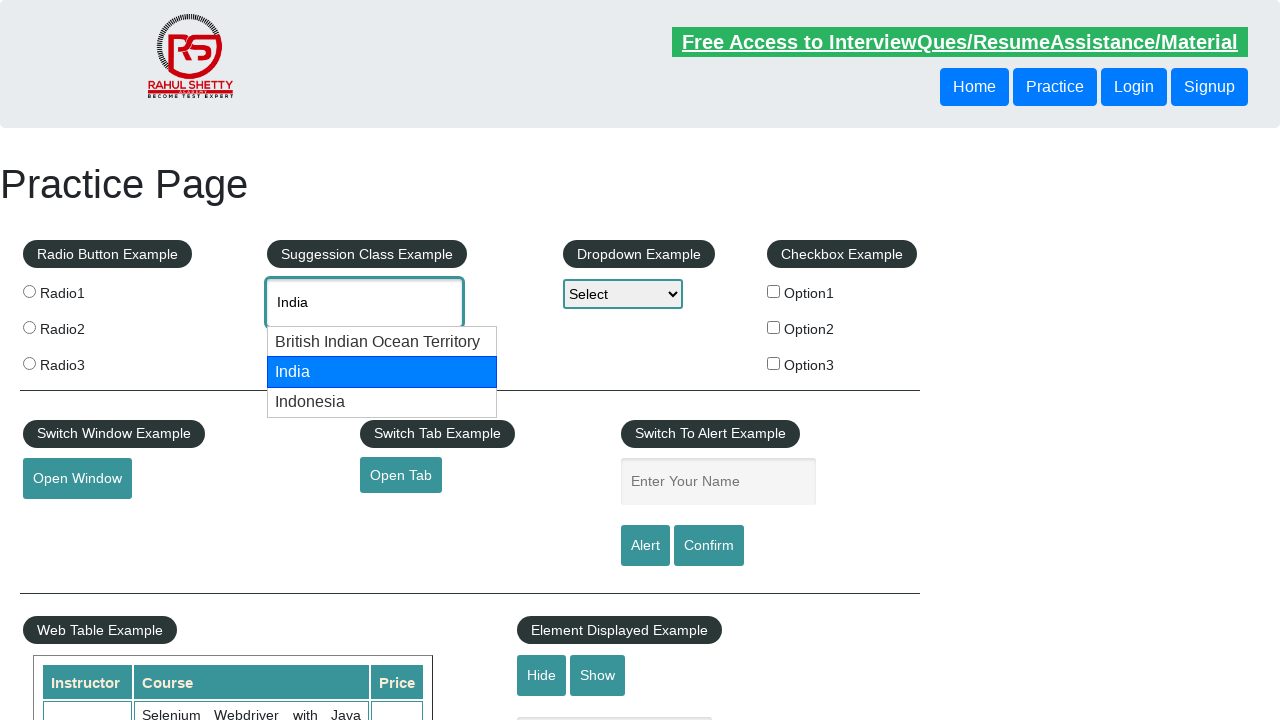